Tests mouse right-click functionality by navigating to a test automation practice page and performing a right-click on a START button element.

Starting URL: https://testautomationpractice.blogspot.com/

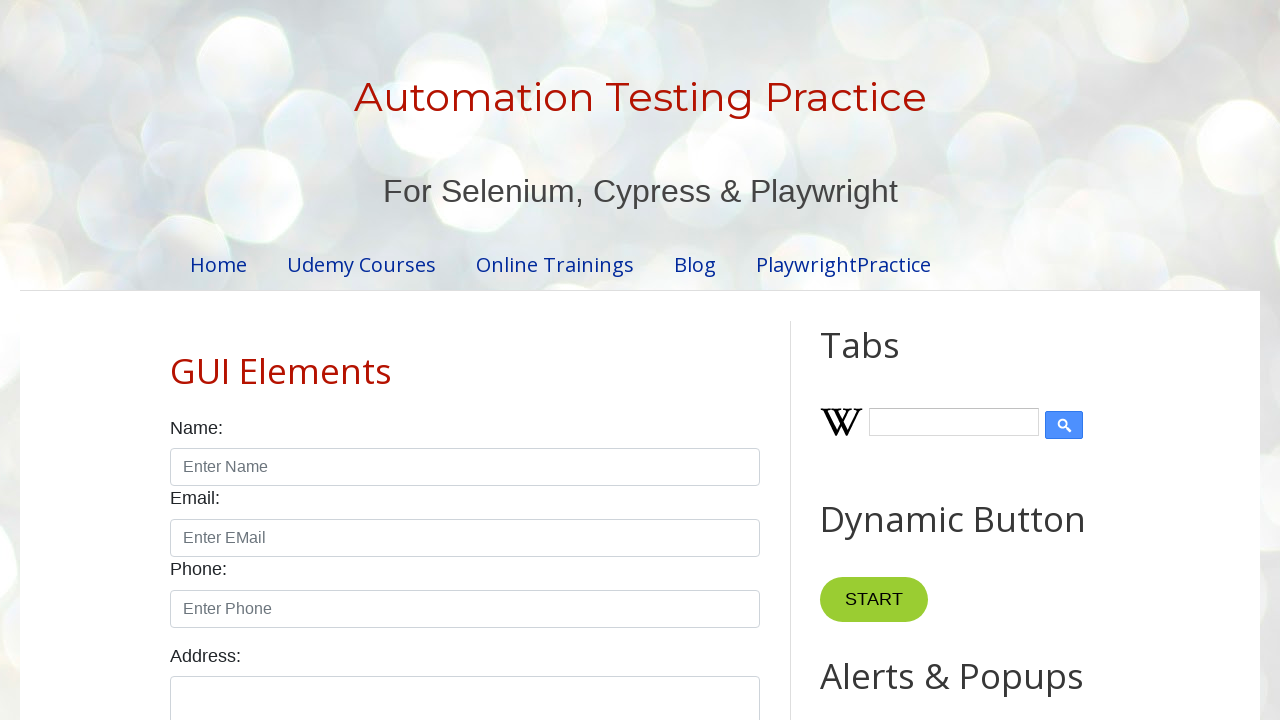

Navigated to test automation practice page
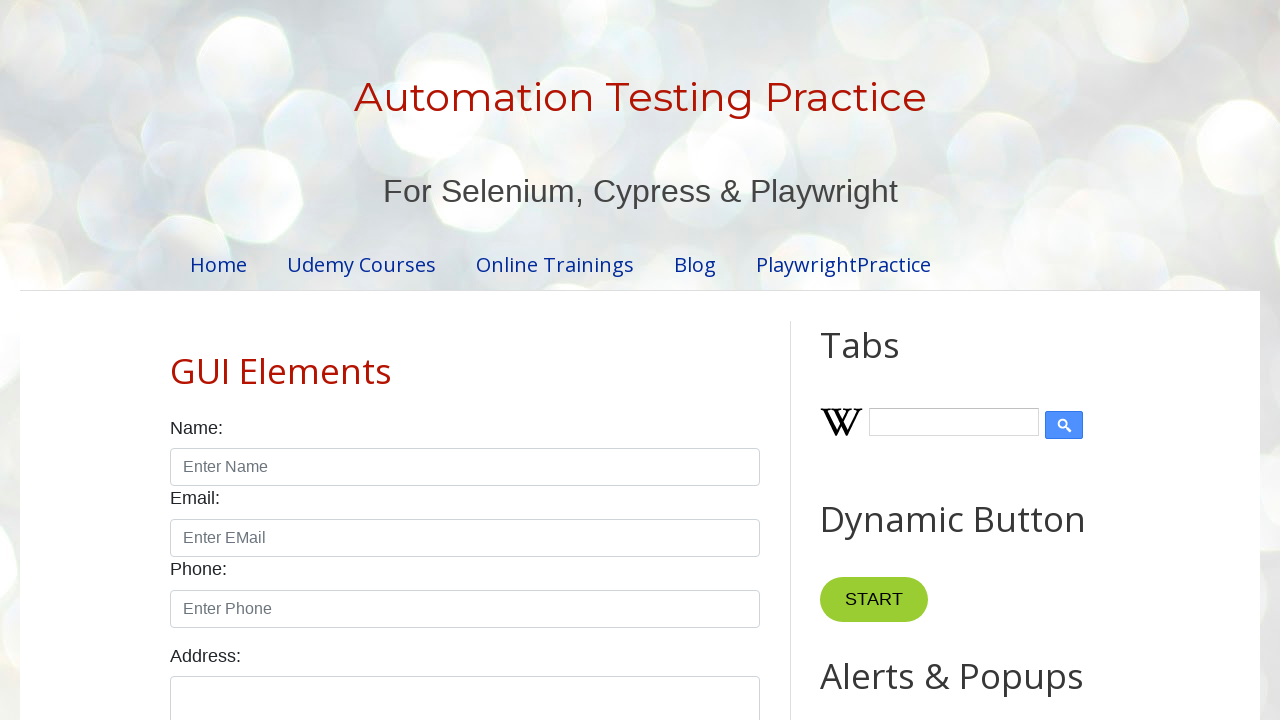

Located the START button element
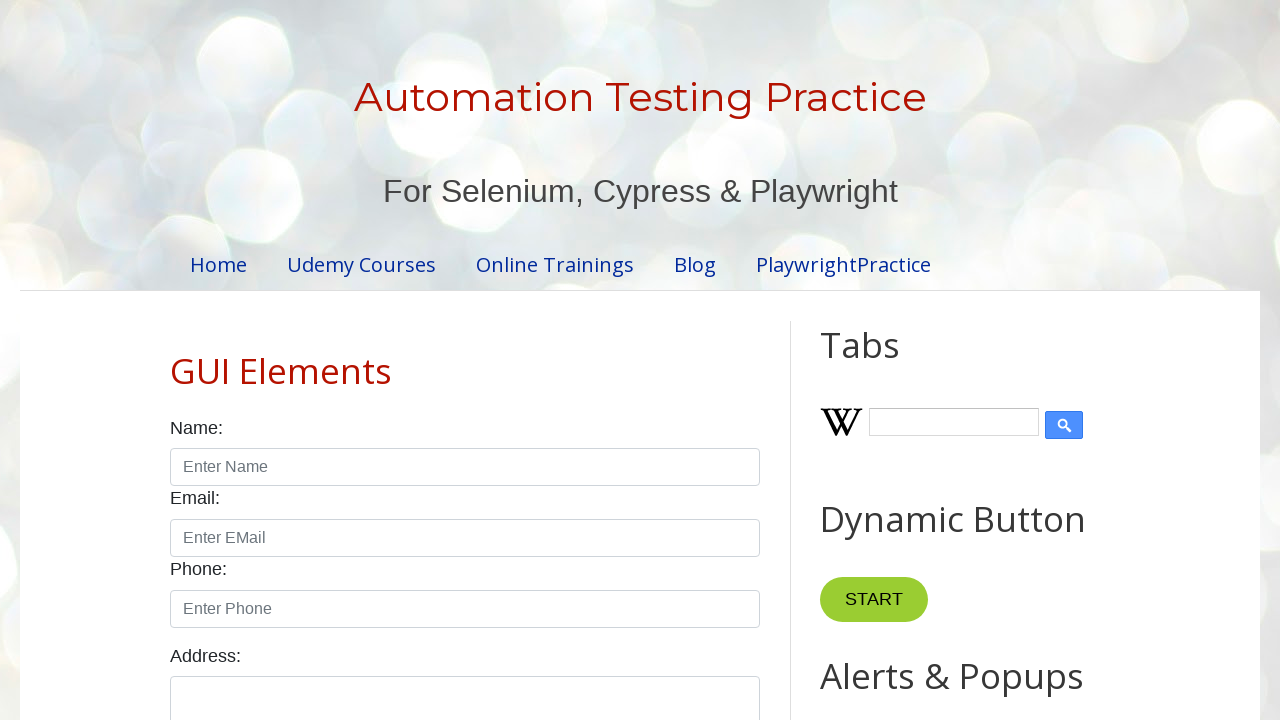

Performed right-click on the START button at (874, 600) on xpath=//button[normalize-space()='START']
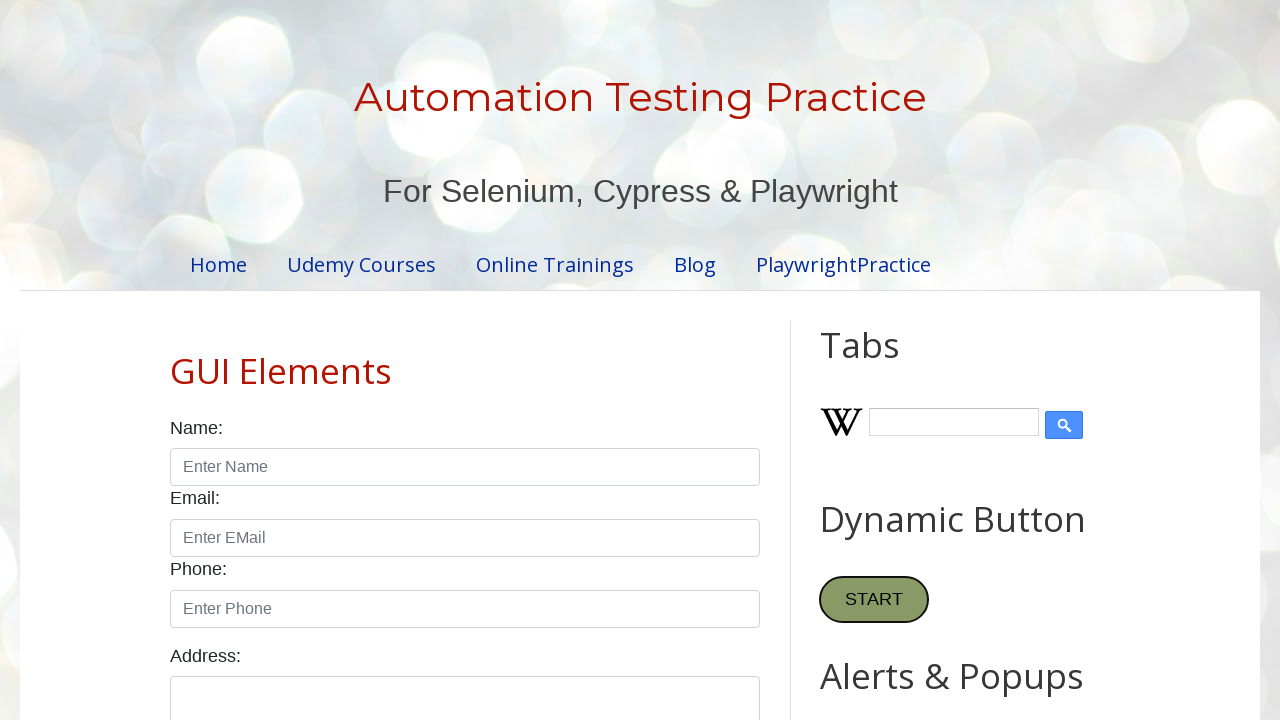

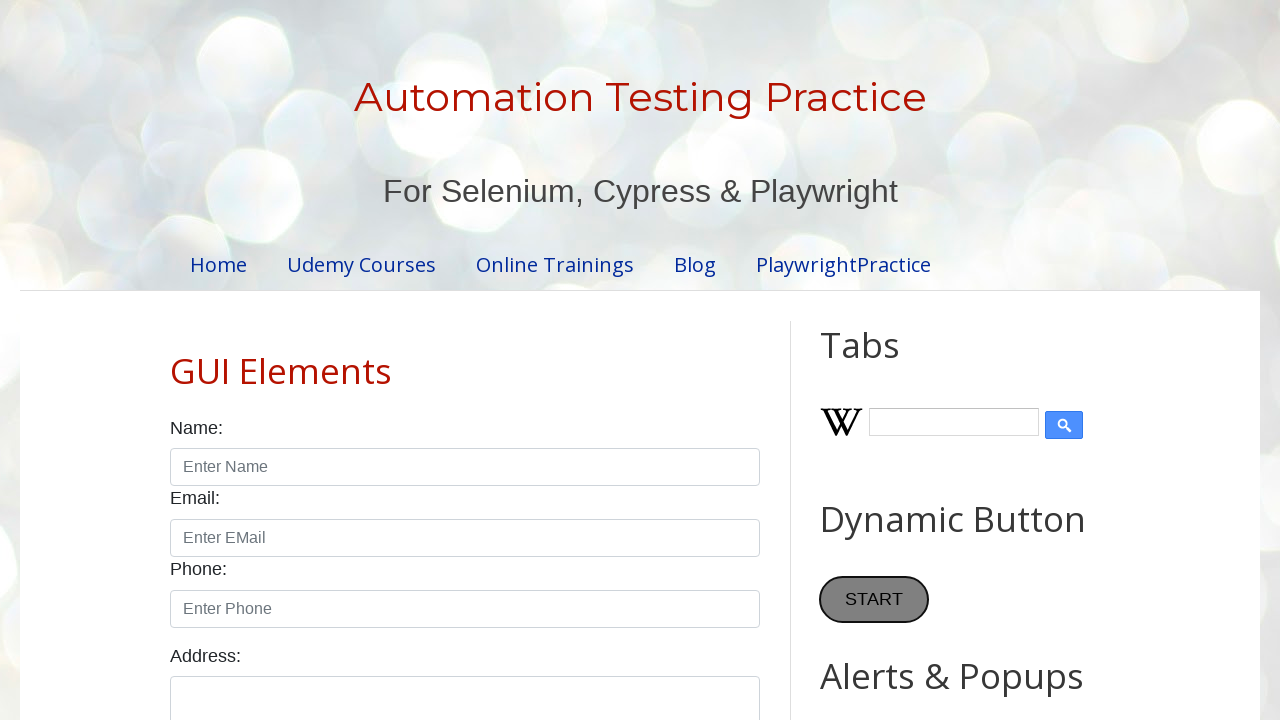